Verifies that the browser page title equals "Index Page" after navigating to the JDI framework test site

Starting URL: https://jdi-framework.github.io/tests

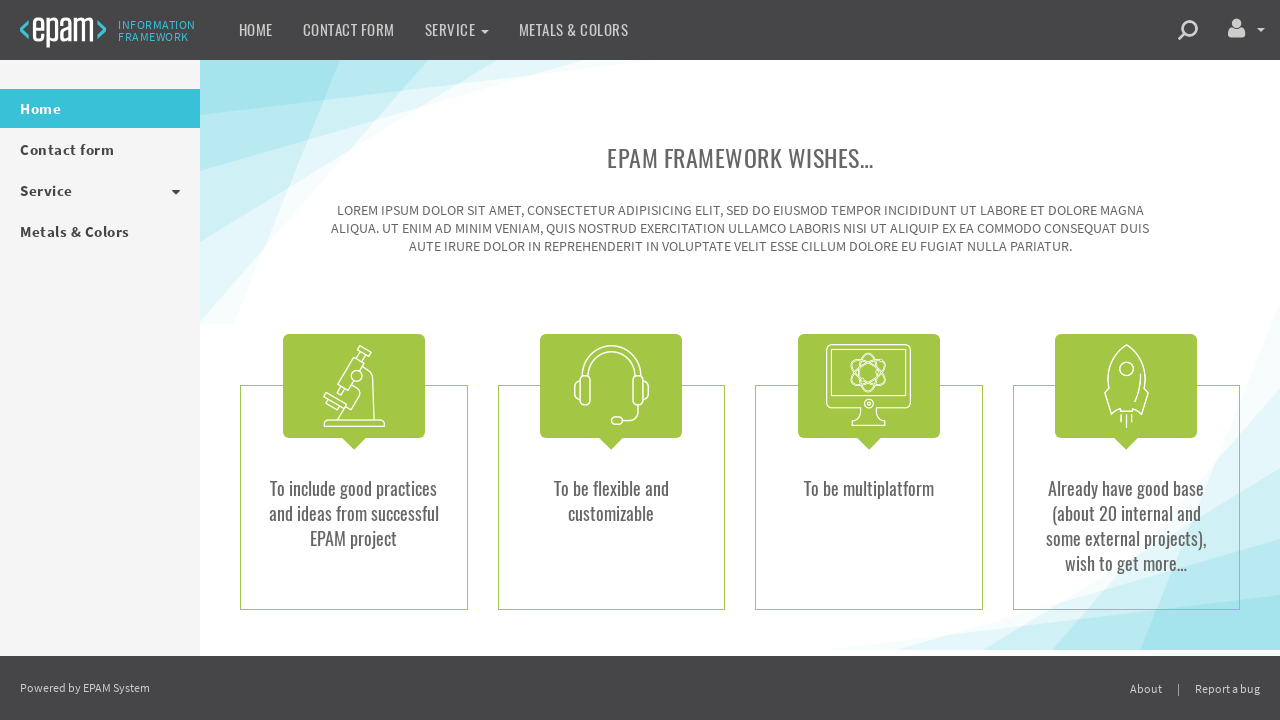

Navigated to JDI framework test site
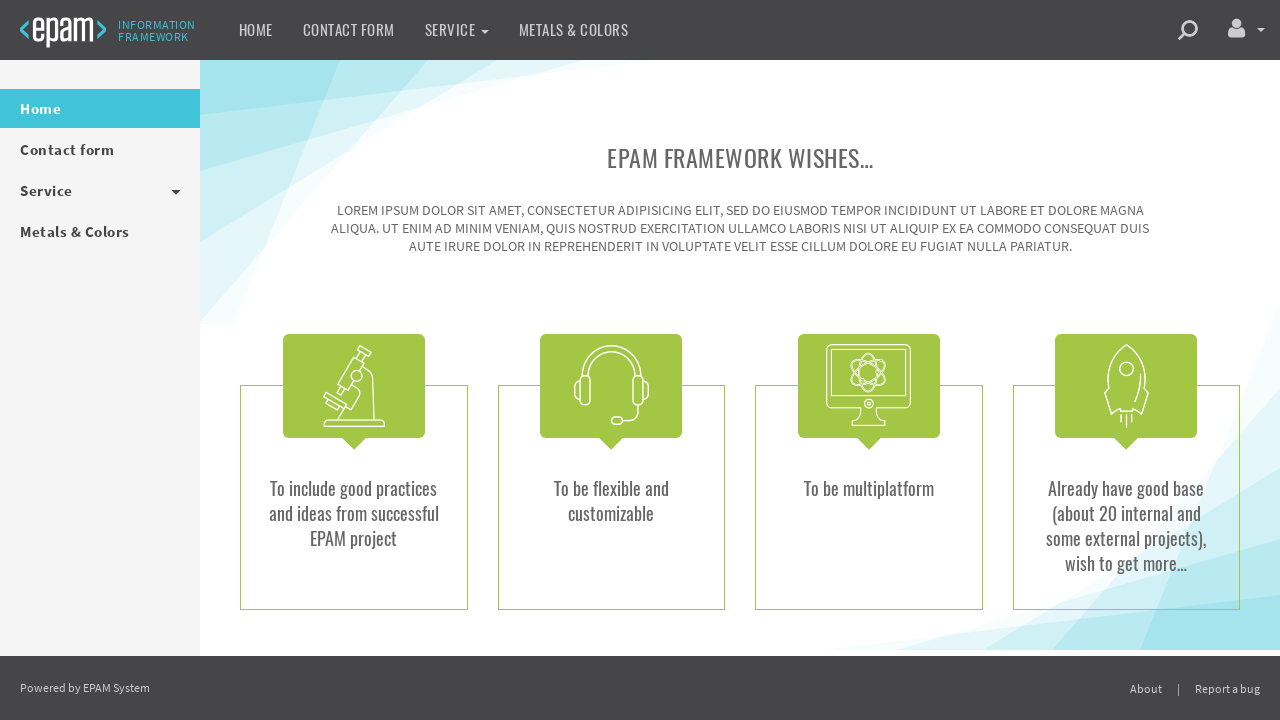

Verified page title equals 'Index Page'
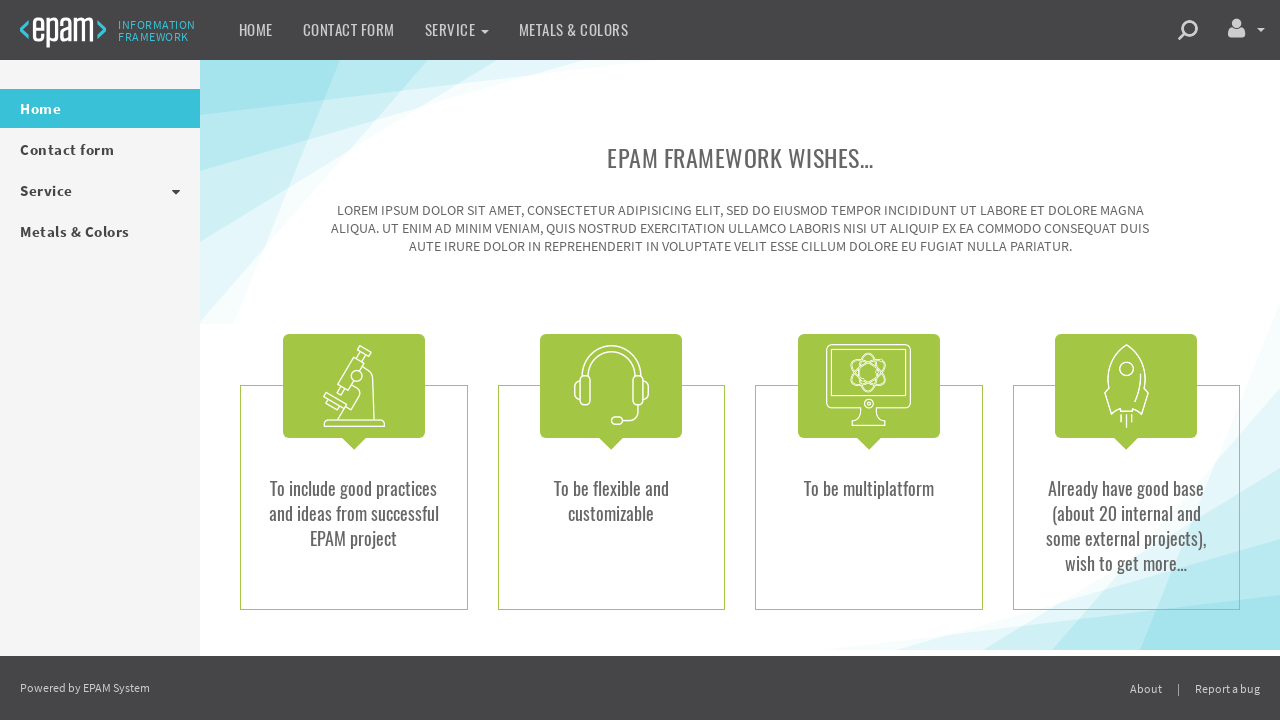

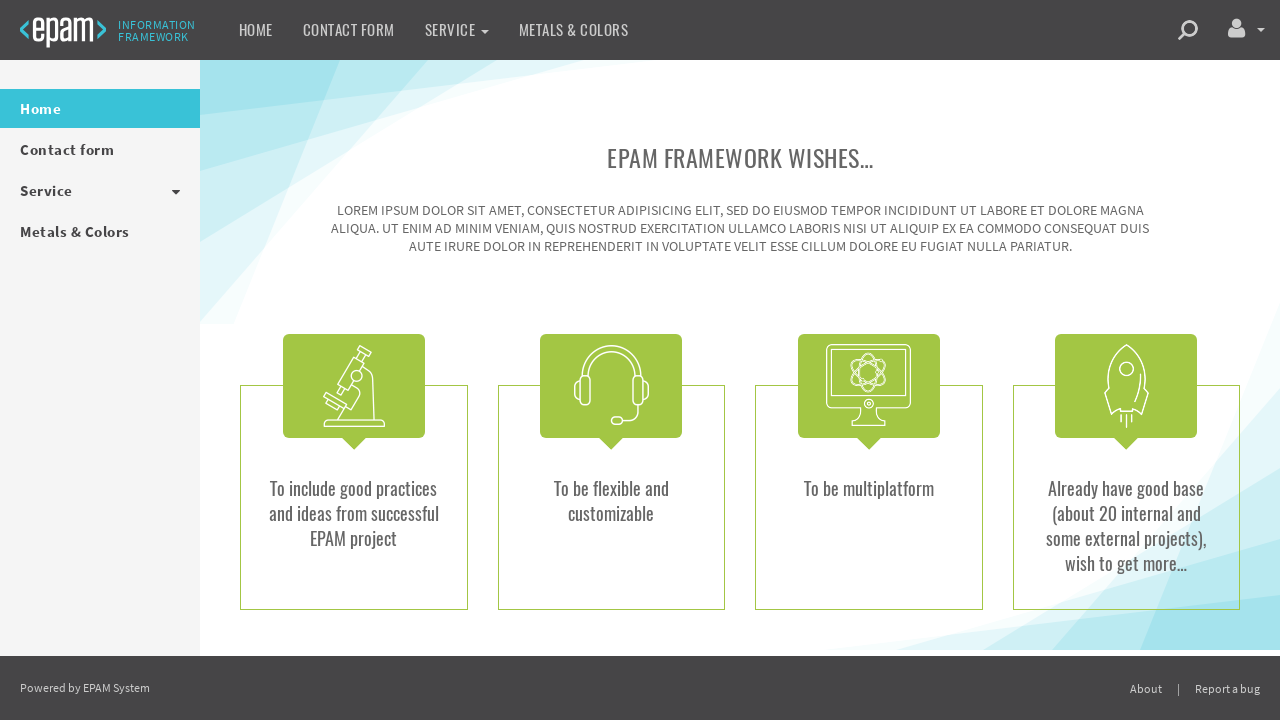